Tests the search functionality on the 99 Bottles of Beer website by searching for a programming language name ("python") and verifying that search results contain the search term.

Starting URL: https://www.99-bottles-of-beer.net/

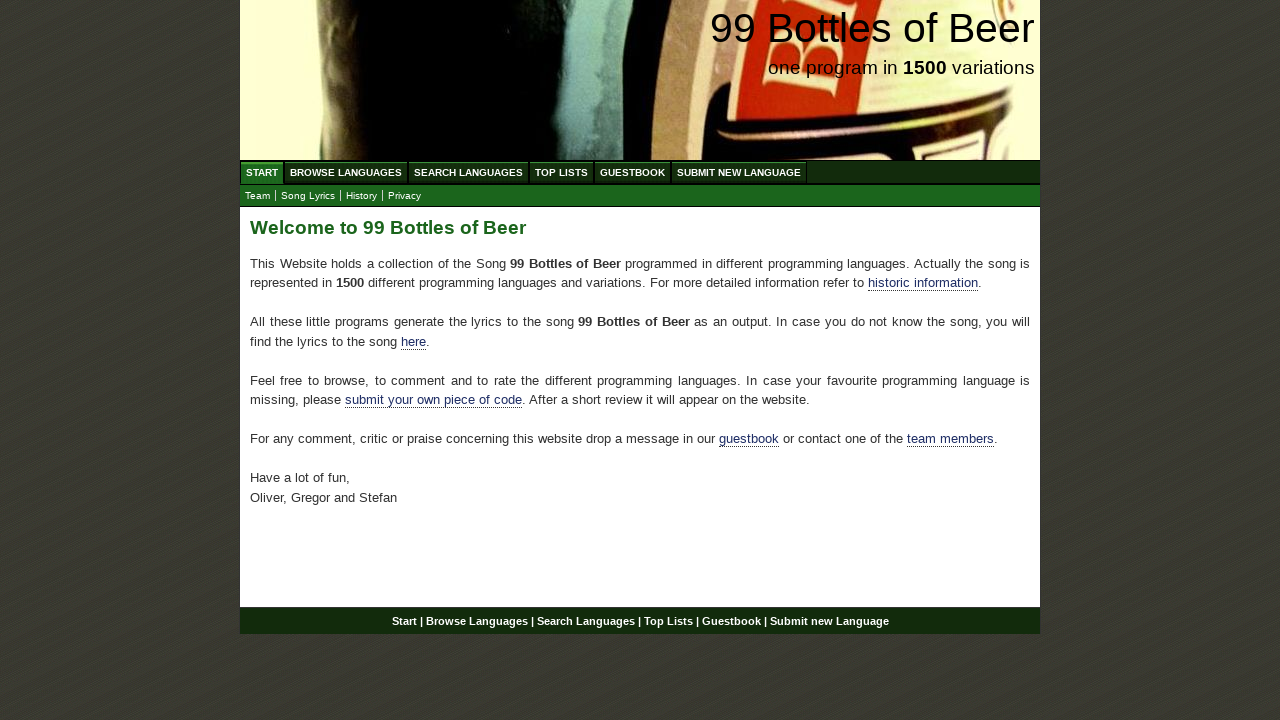

Clicked on 'Search Languages' menu item at (468, 172) on xpath=//ul[@id='menu']/li/a[@href='/search.html']
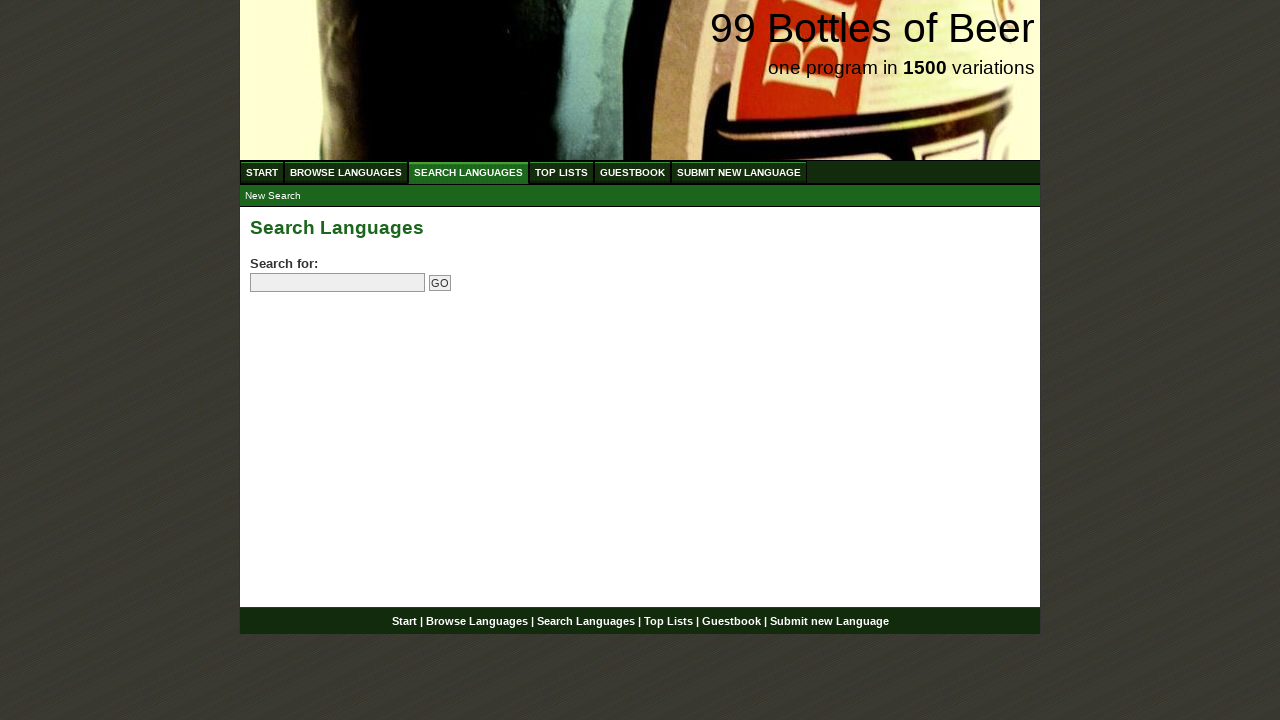

Clicked on search input field at (338, 283) on input[name='search']
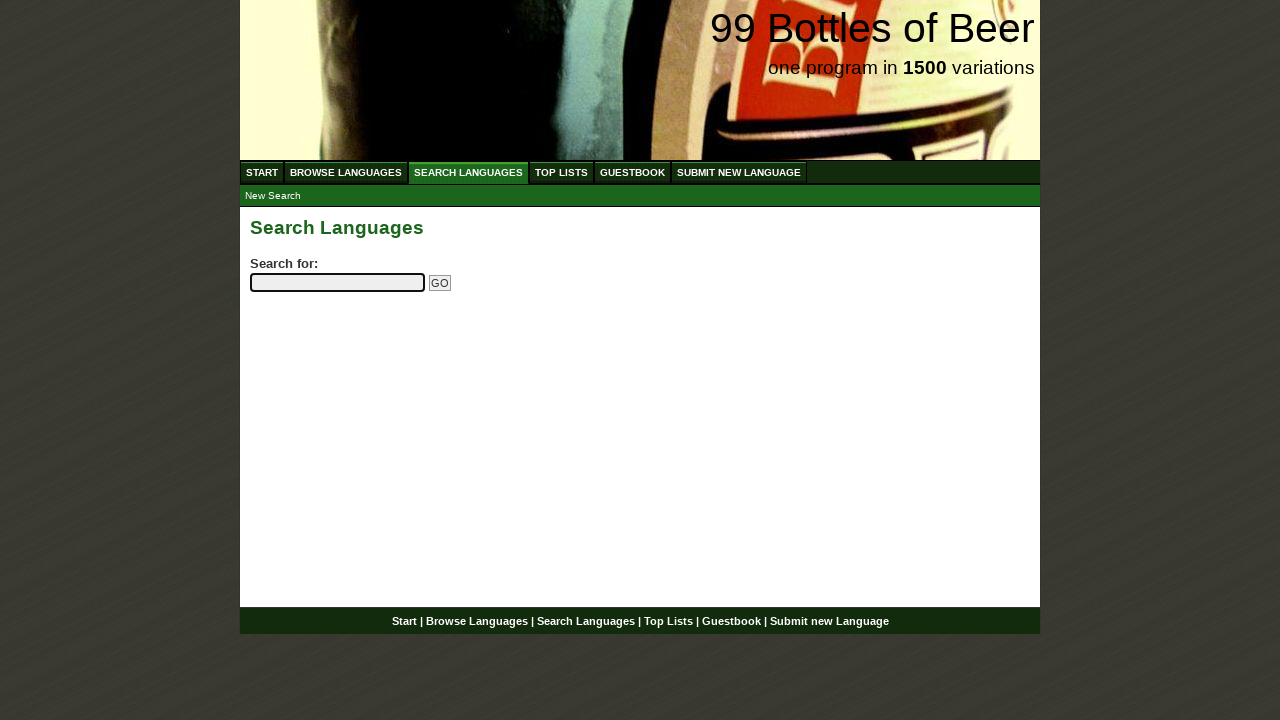

Filled search field with 'python' on input[name='search']
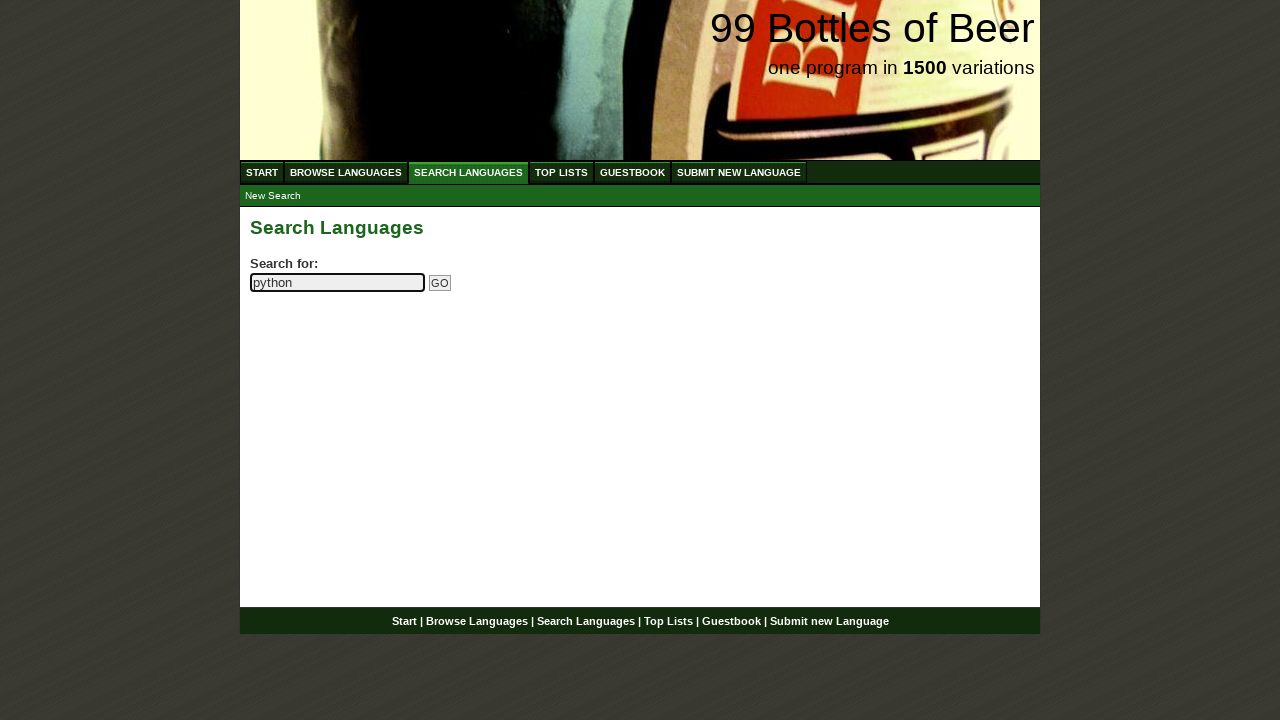

Clicked submit button to search for 'python' at (440, 283) on input[name='submitsearch']
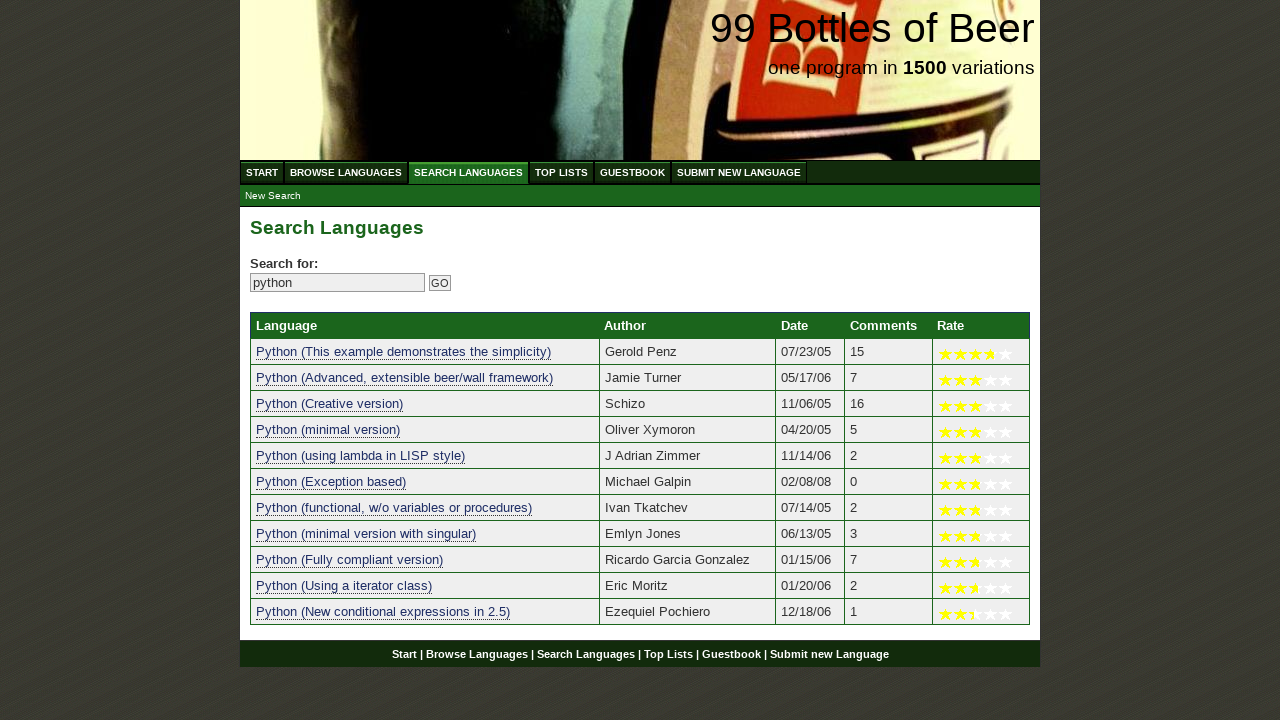

Search results table loaded
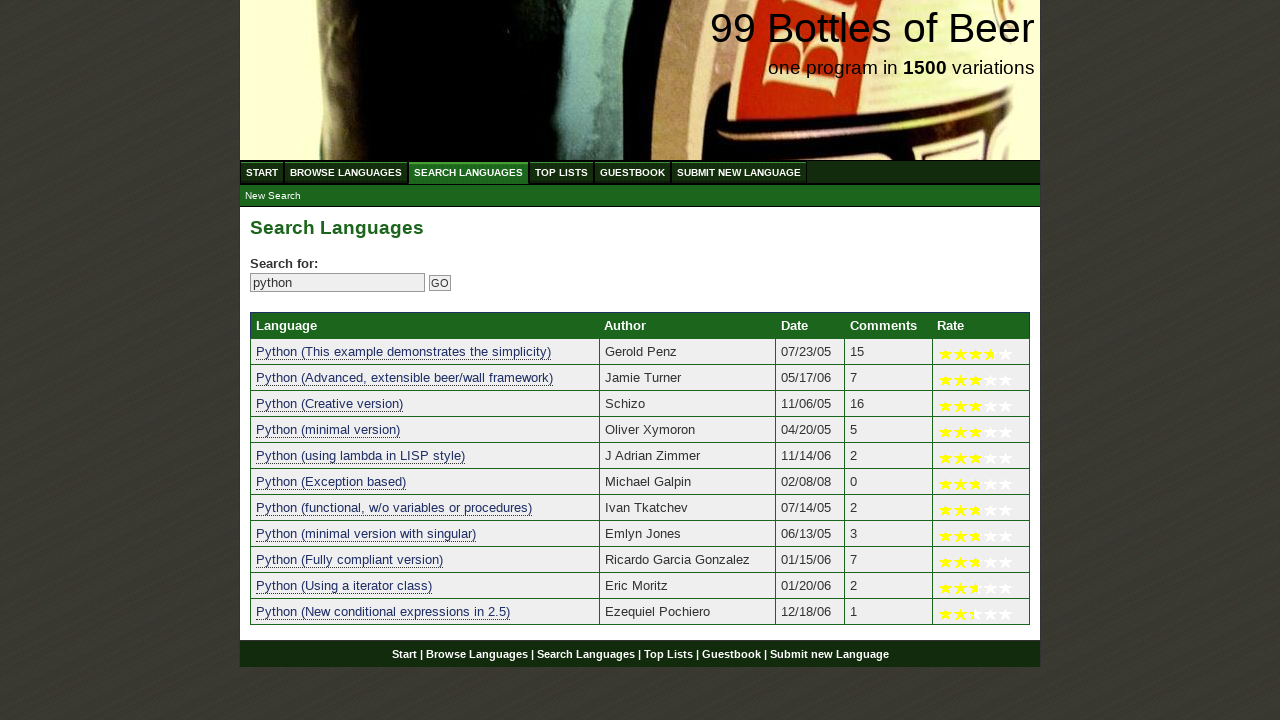

Located all language result links
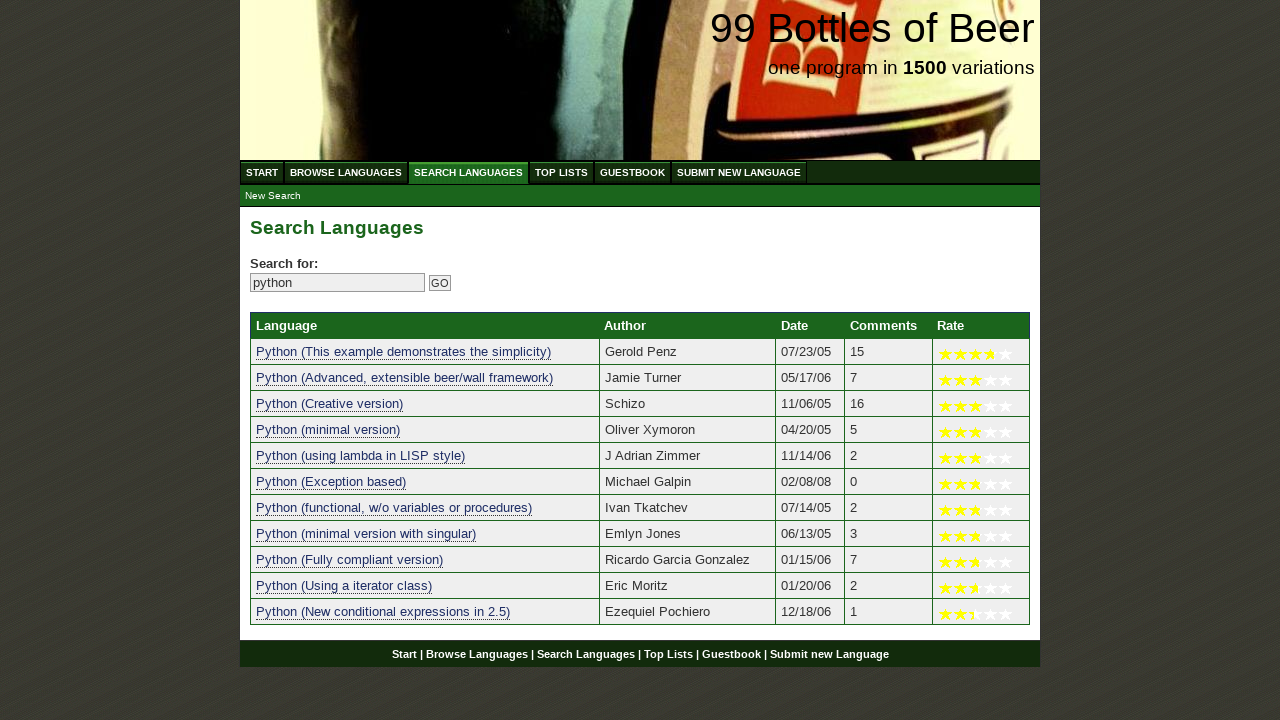

Found 11 search result(s)
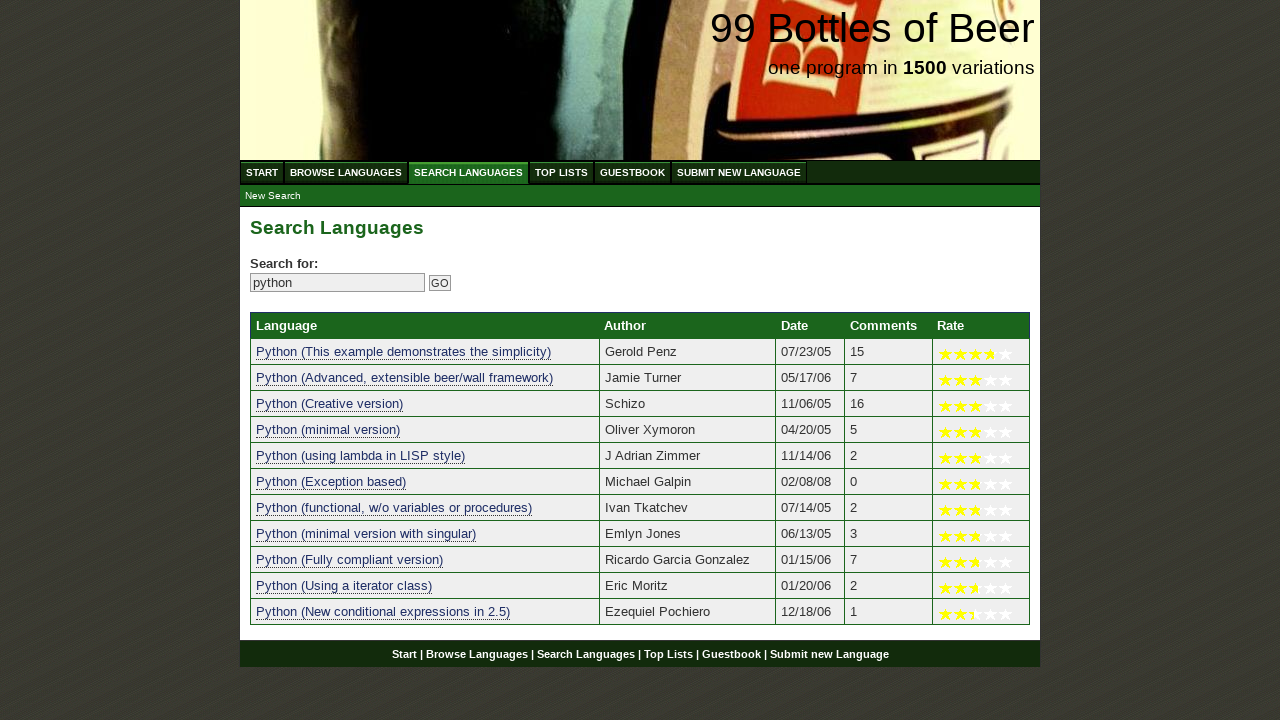

Verified at least one search result exists
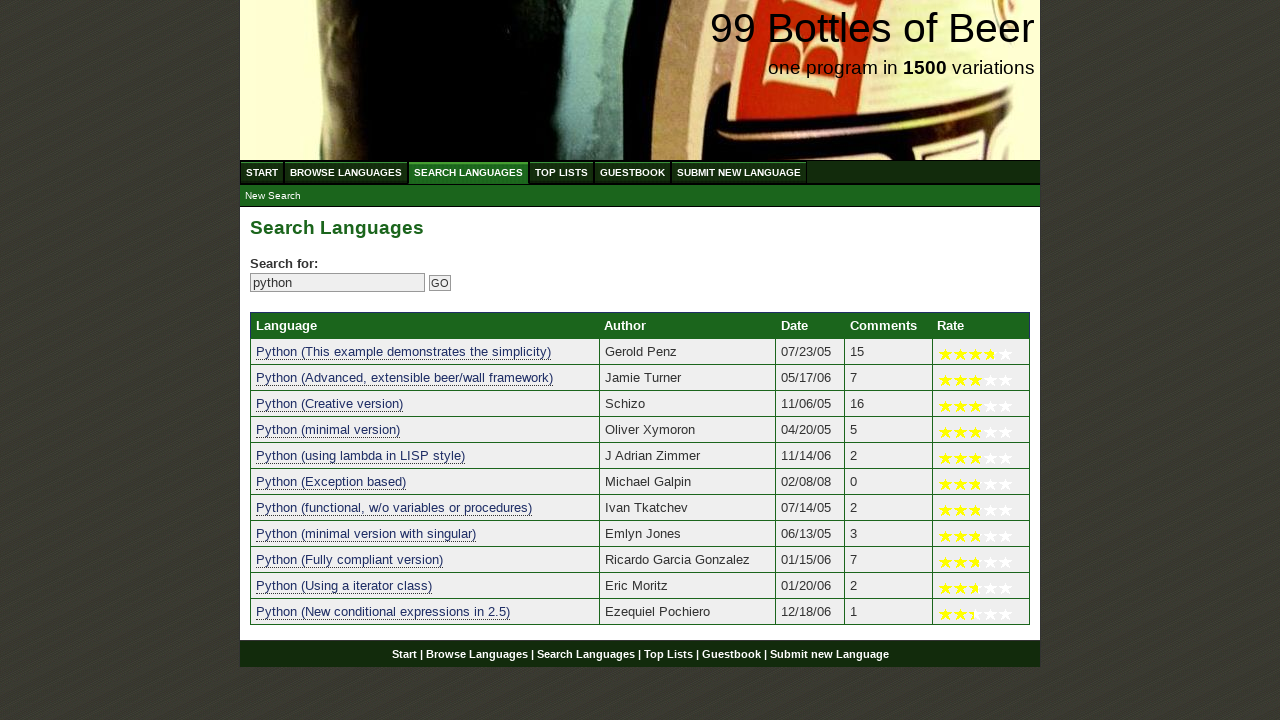

Verified result 1 contains 'python': python (this example demonstrates the simplicity)
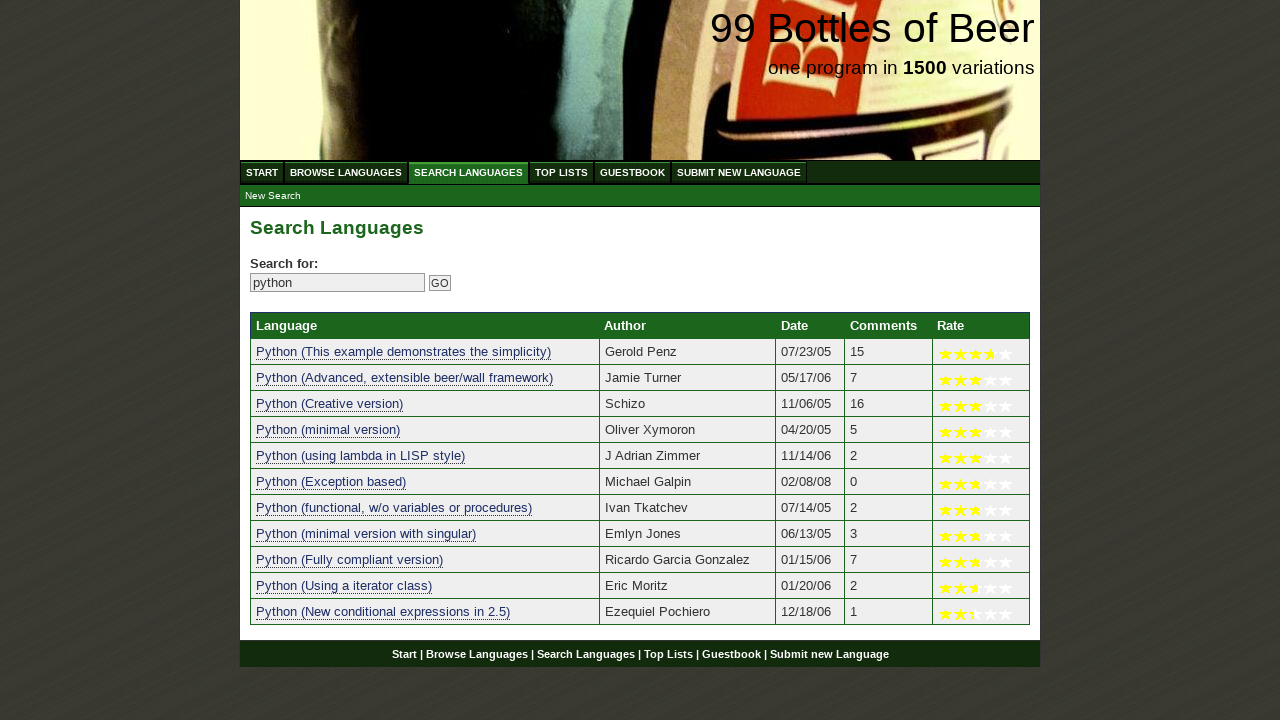

Verified result 2 contains 'python': python (advanced, extensible beer/wall framework)
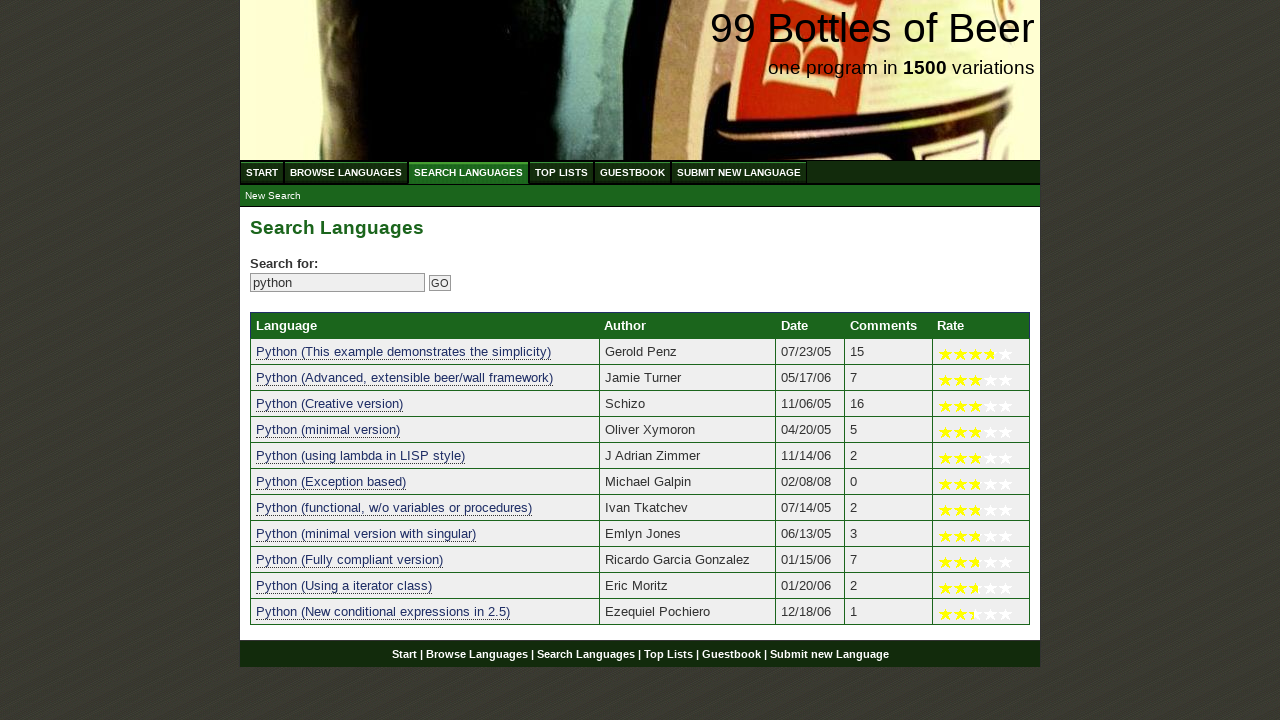

Verified result 3 contains 'python': python (creative version)
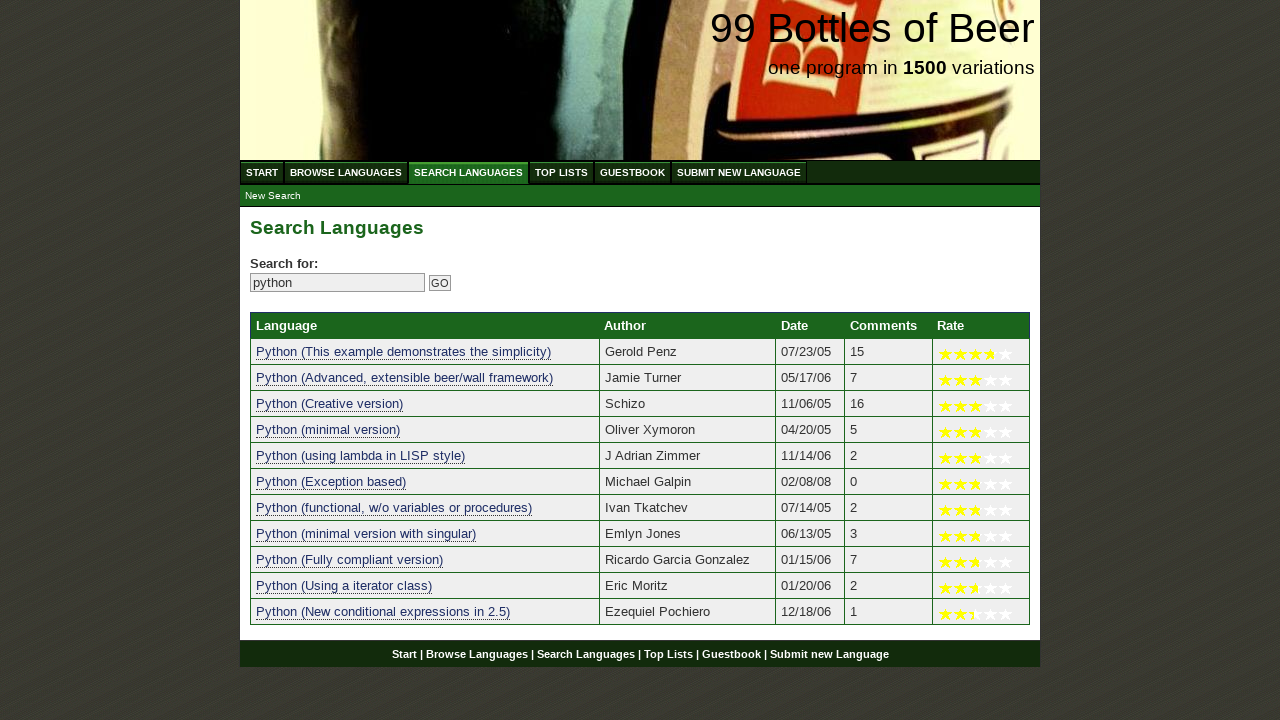

Verified result 4 contains 'python': python (minimal version)
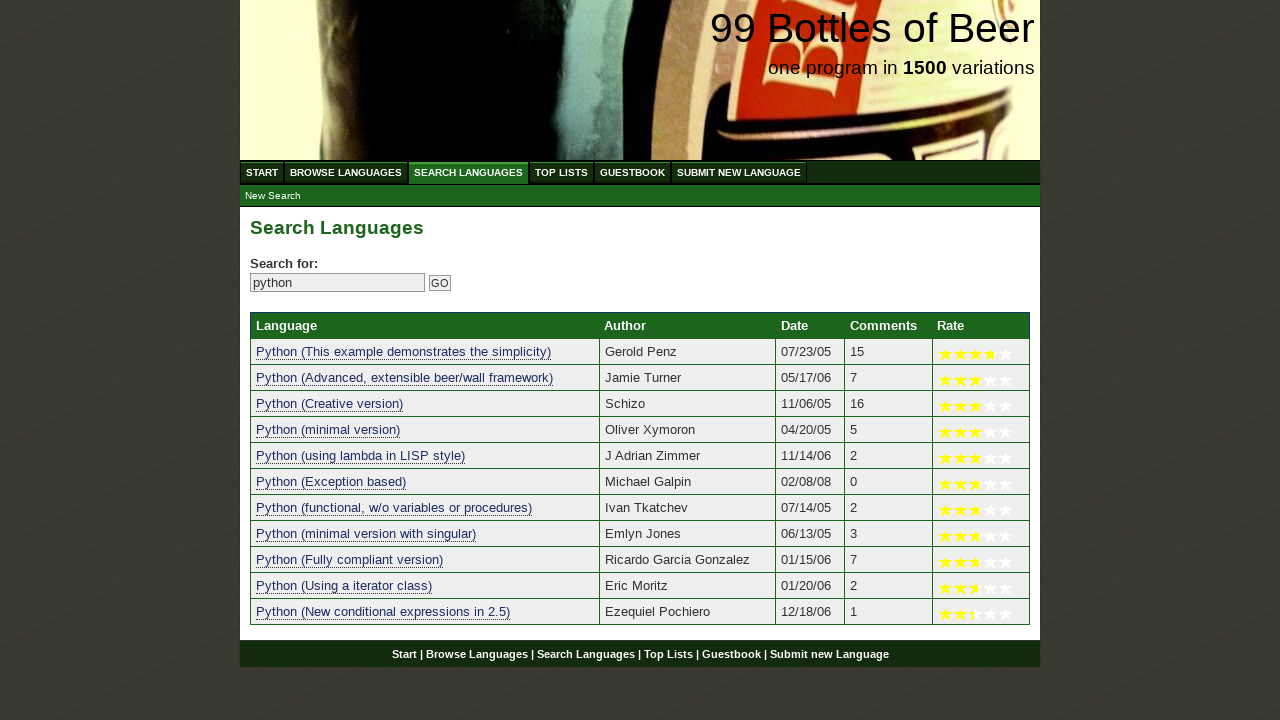

Verified result 5 contains 'python': python (using lambda in lisp style)
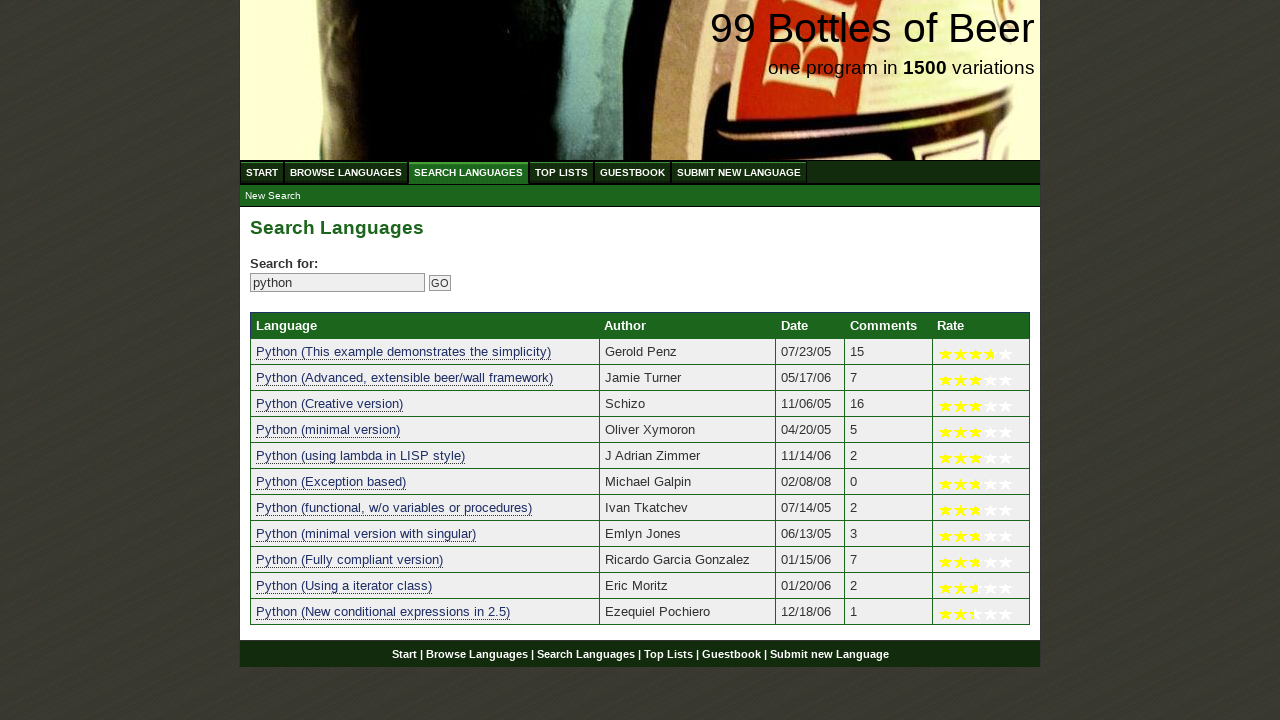

Verified result 6 contains 'python': python (exception based)
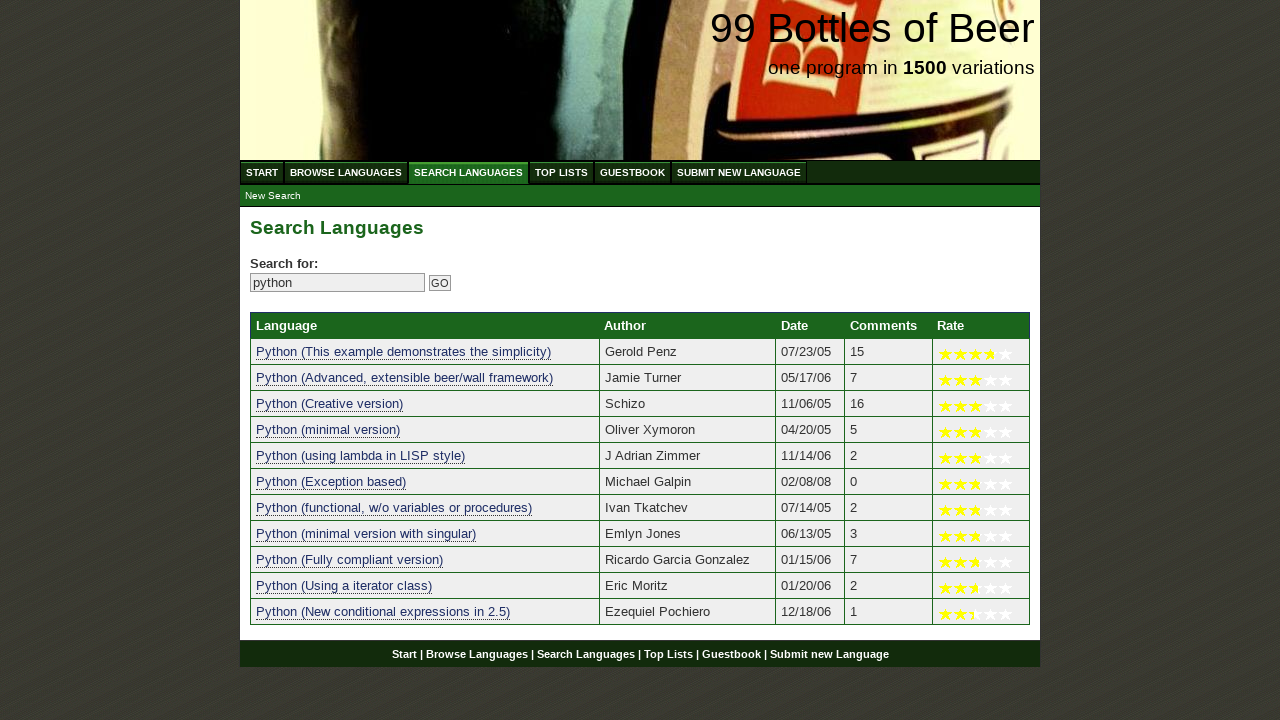

Verified result 7 contains 'python': python (functional, w/o variables or procedures)
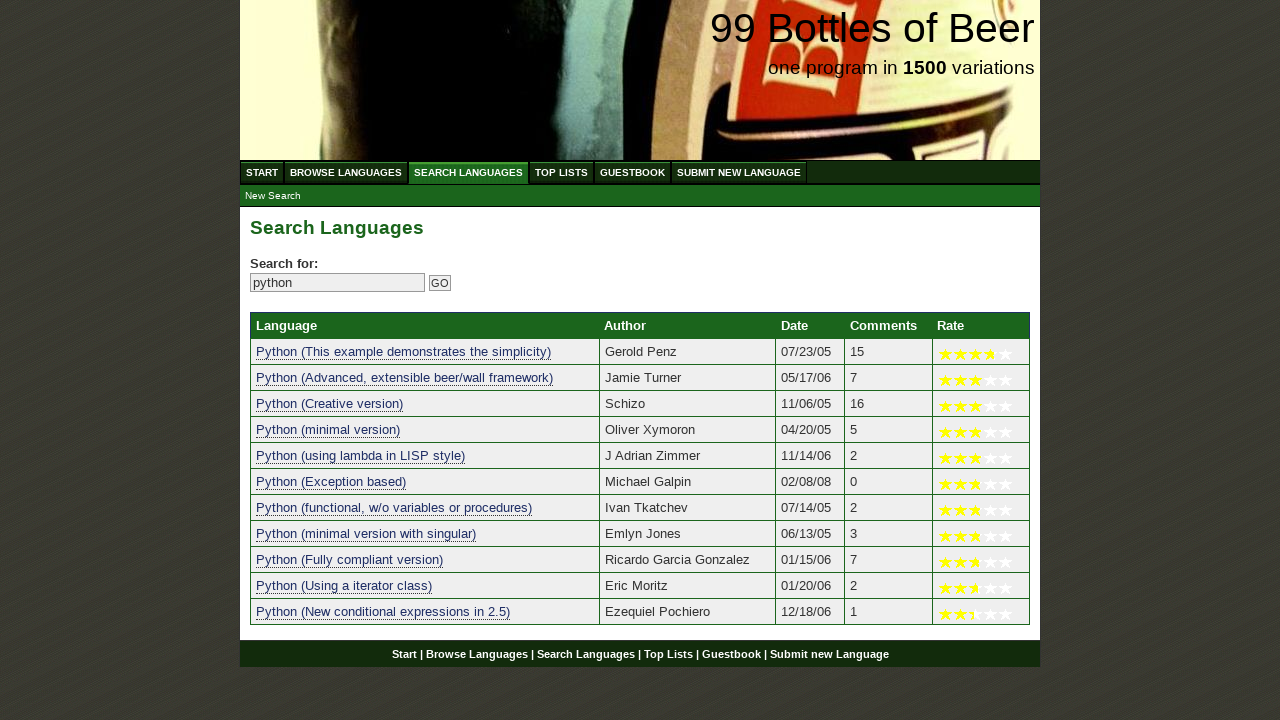

Verified result 8 contains 'python': python (minimal version with singular)
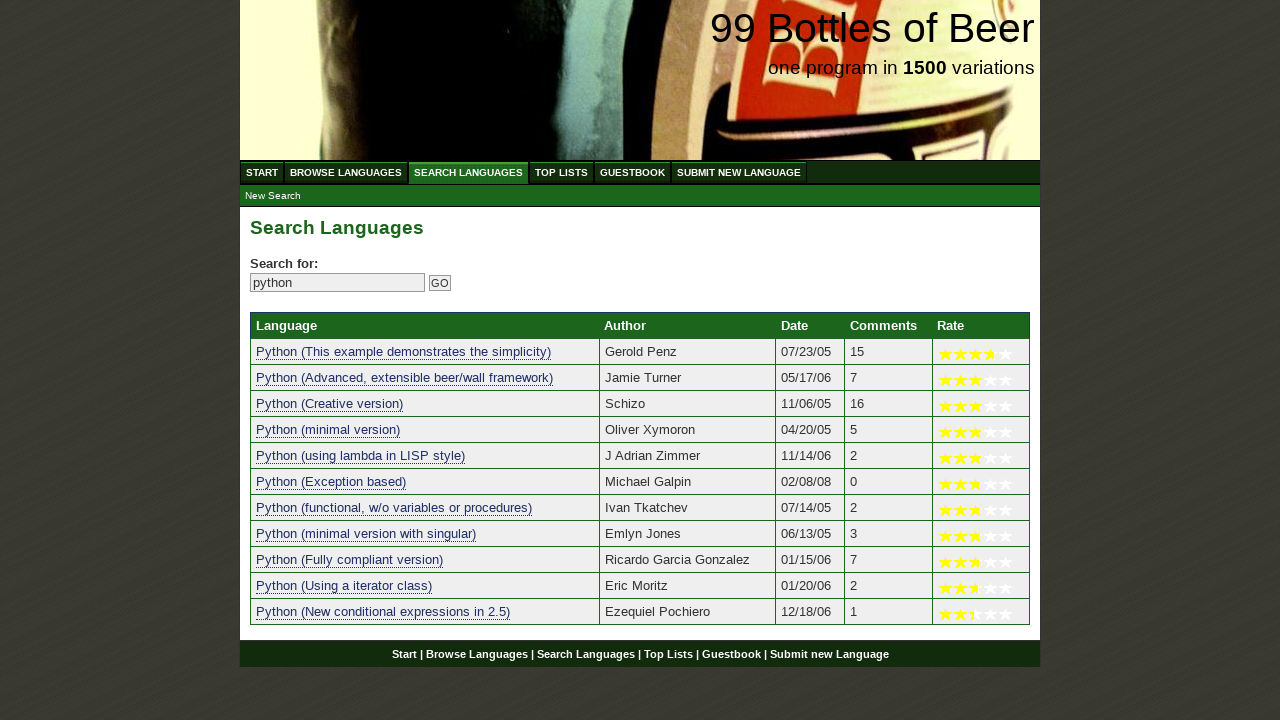

Verified result 9 contains 'python': python (fully compliant version)
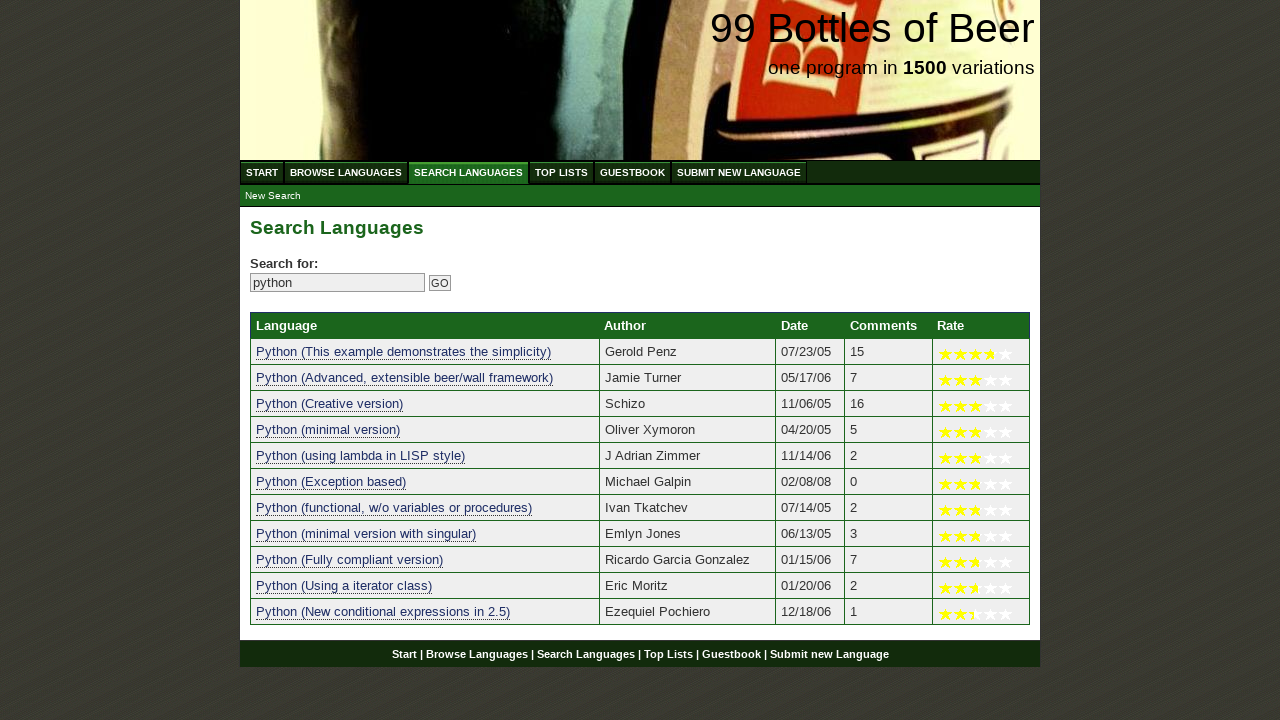

Verified result 10 contains 'python': python (using a iterator class)
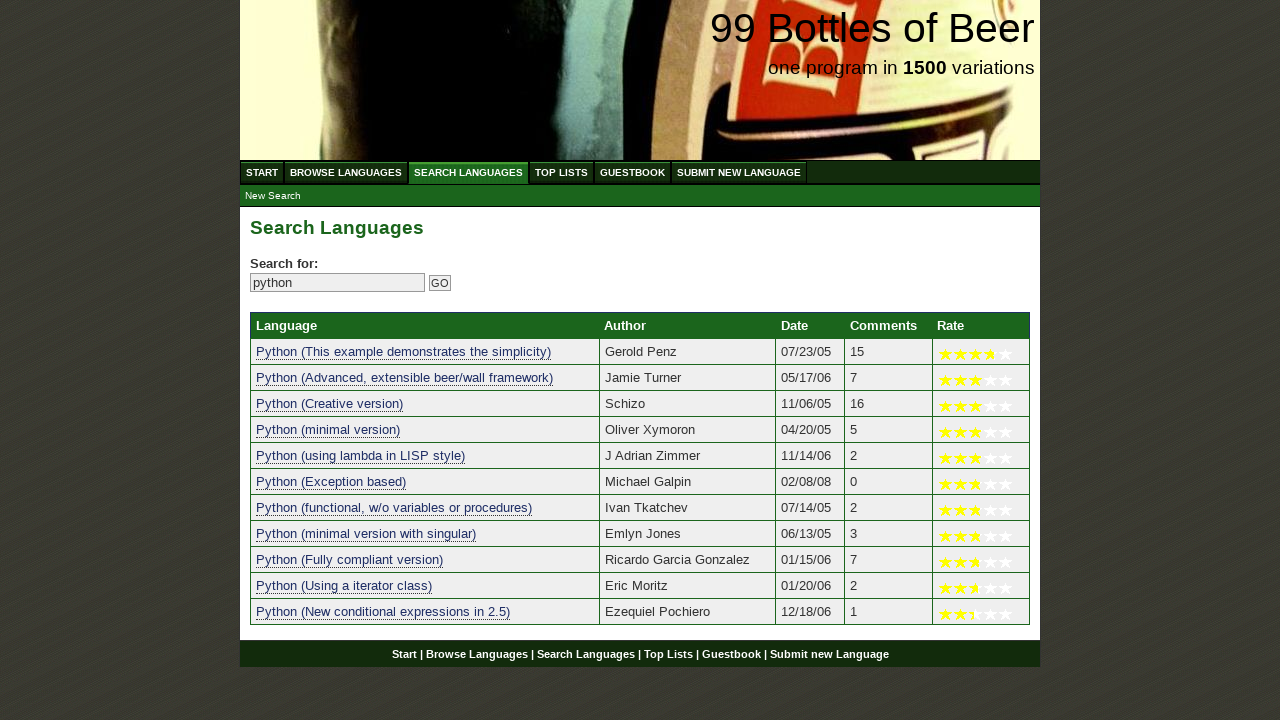

Verified result 11 contains 'python': python (new conditional expressions in 2.5)
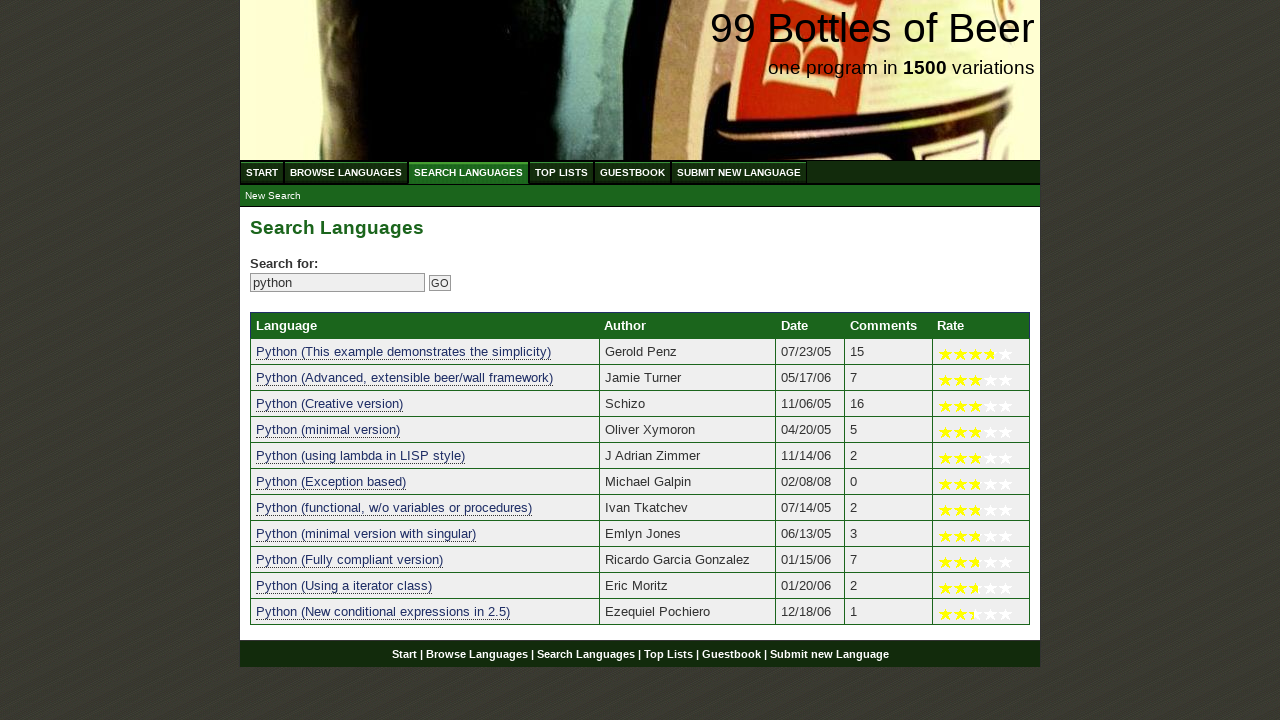

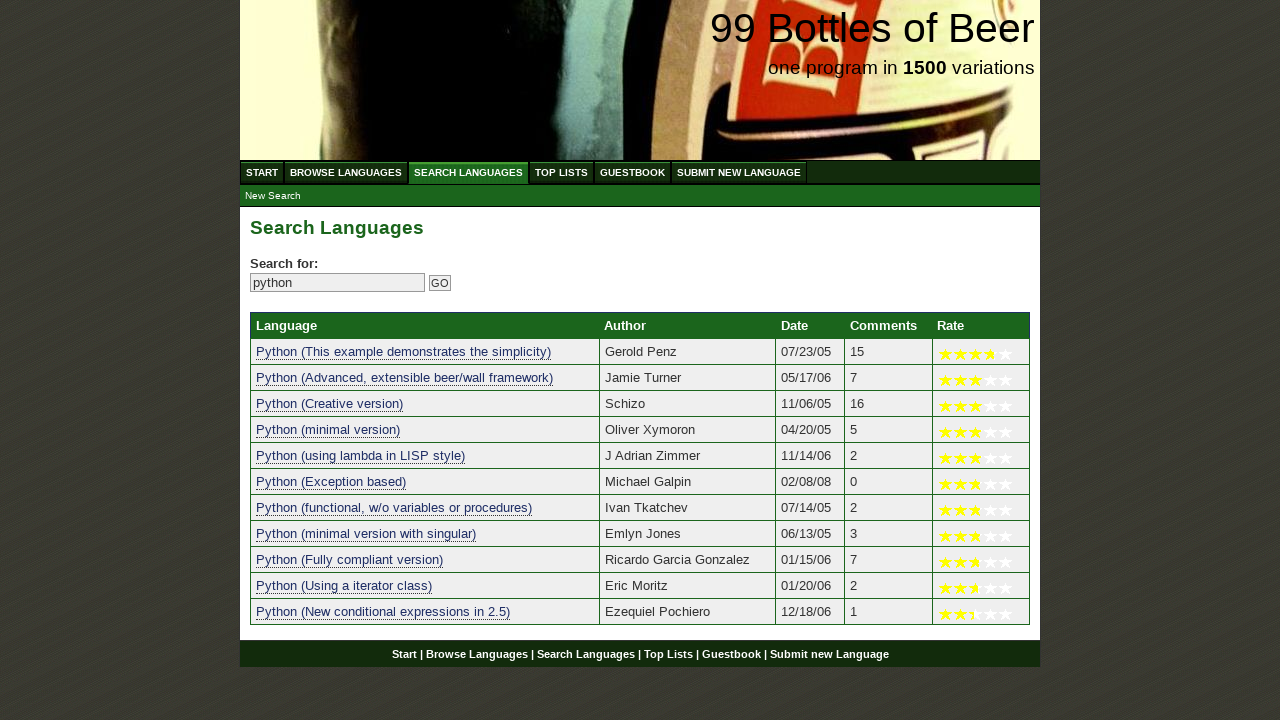